Tests page scrolling functionality by scrolling down and up on the Microsoft Serbia website

Starting URL: https://www.microsoft.com/sr-latn-rs/

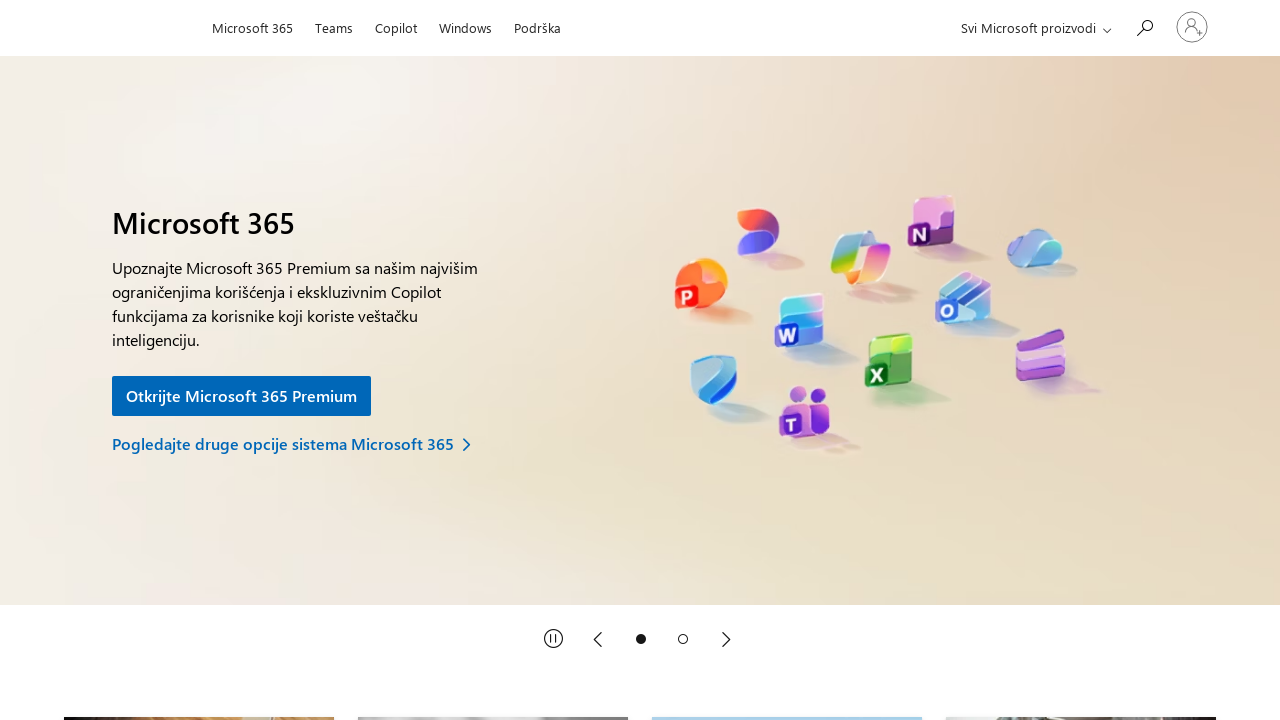

Scrolled down 180 pixels
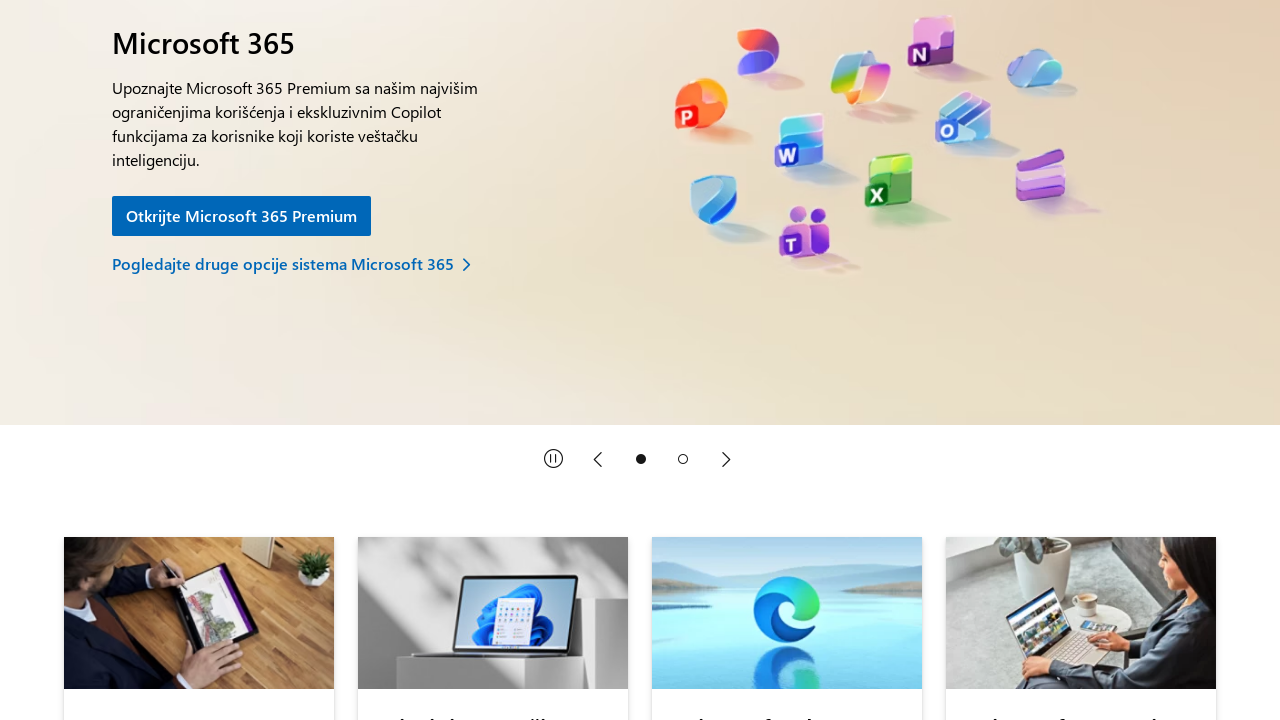

Waited 2000ms after first scroll
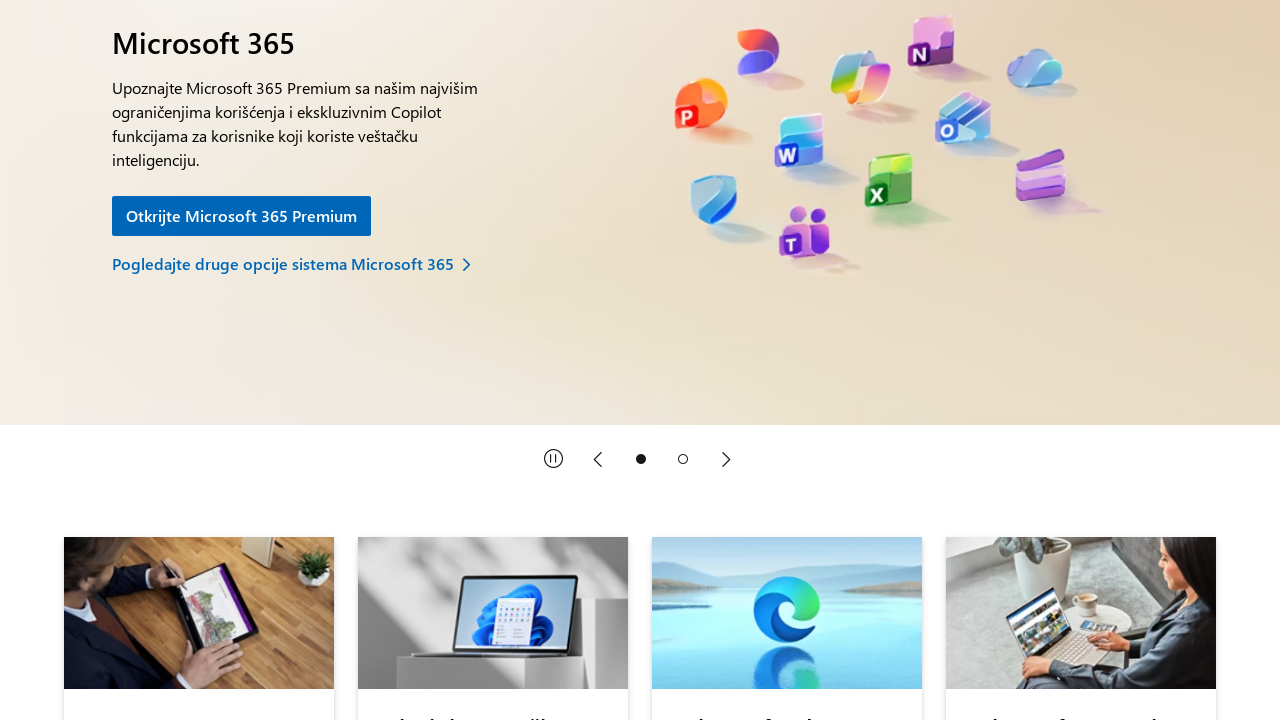

Scrolled down 380 pixels
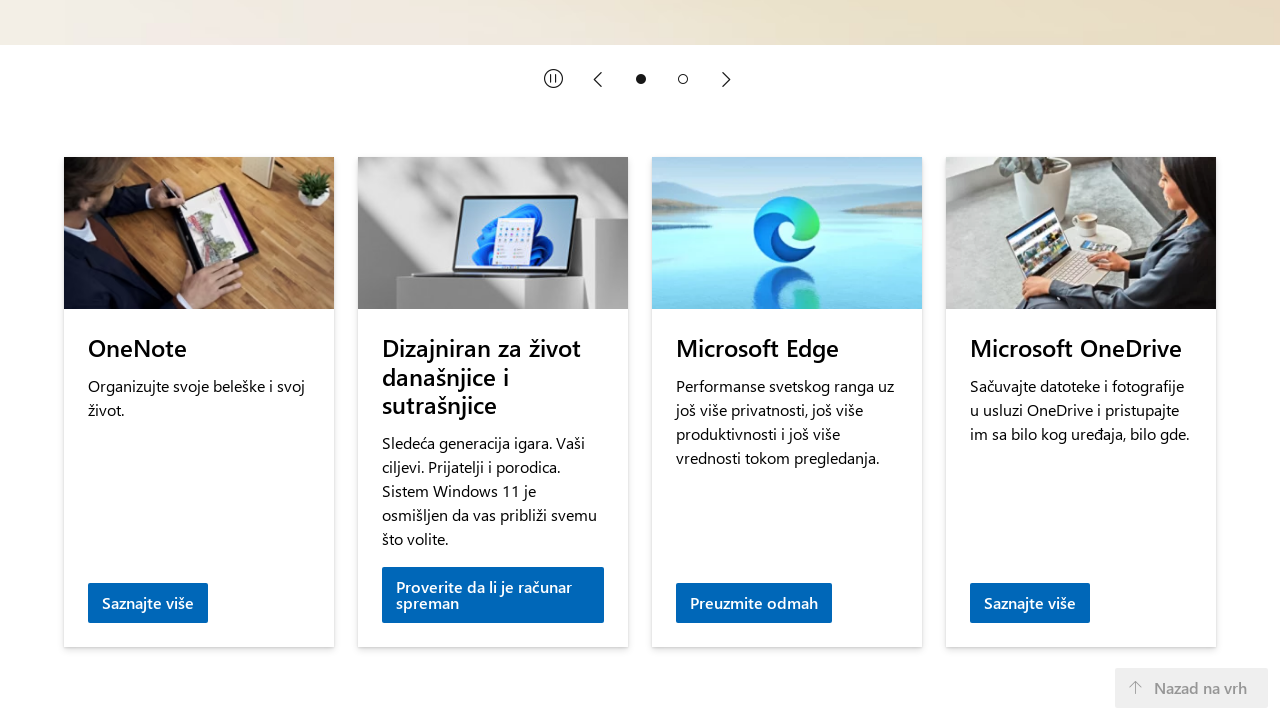

Waited 4000ms after second scroll
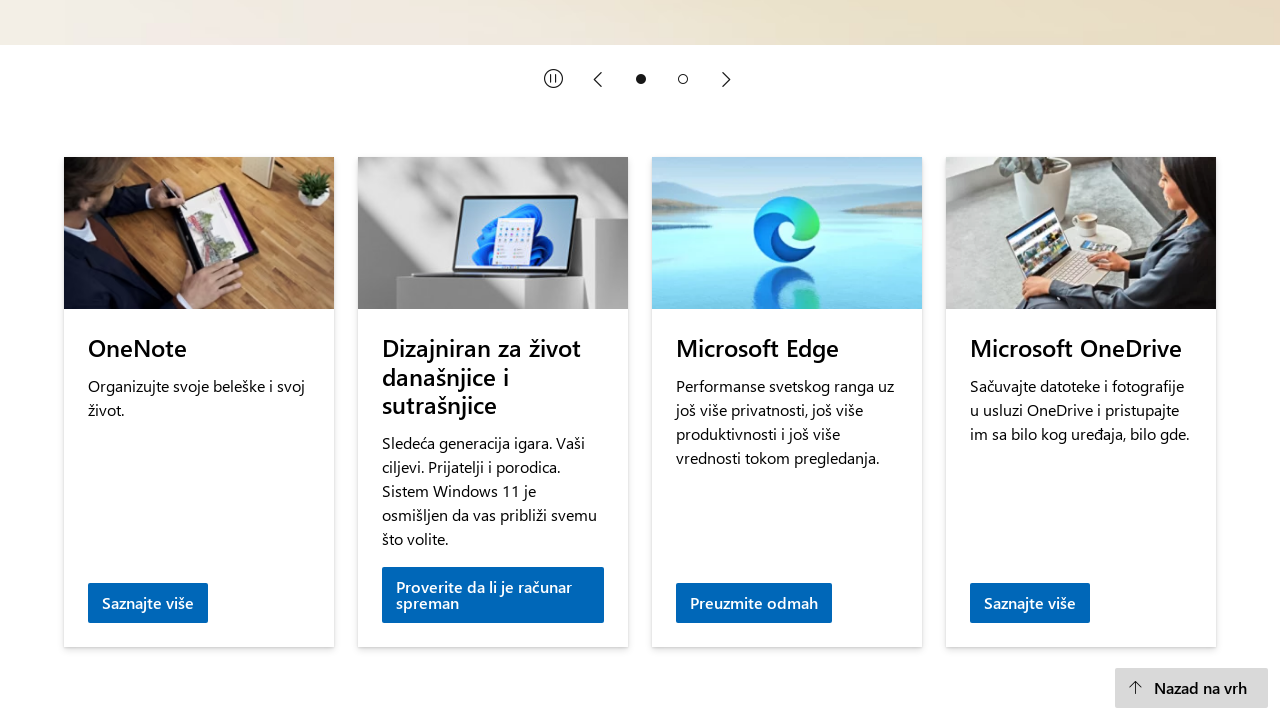

Scrolled down 1100 pixels
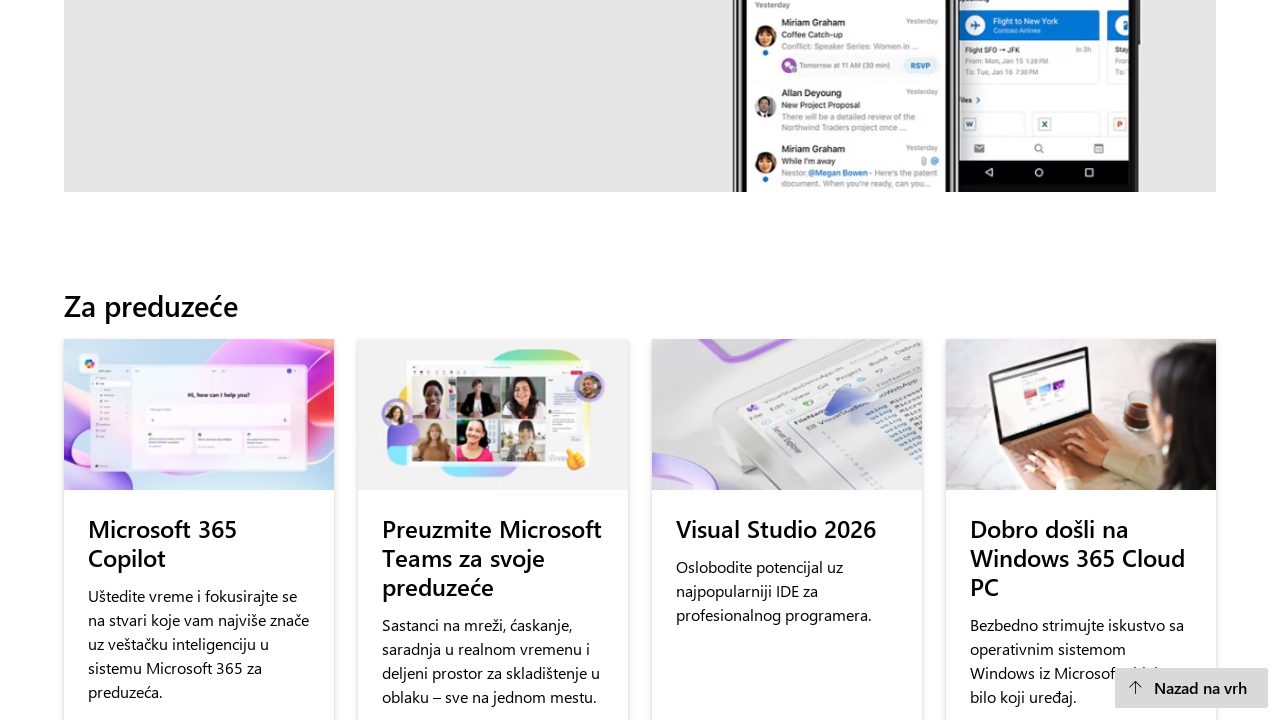

Waited 3000ms after third scroll
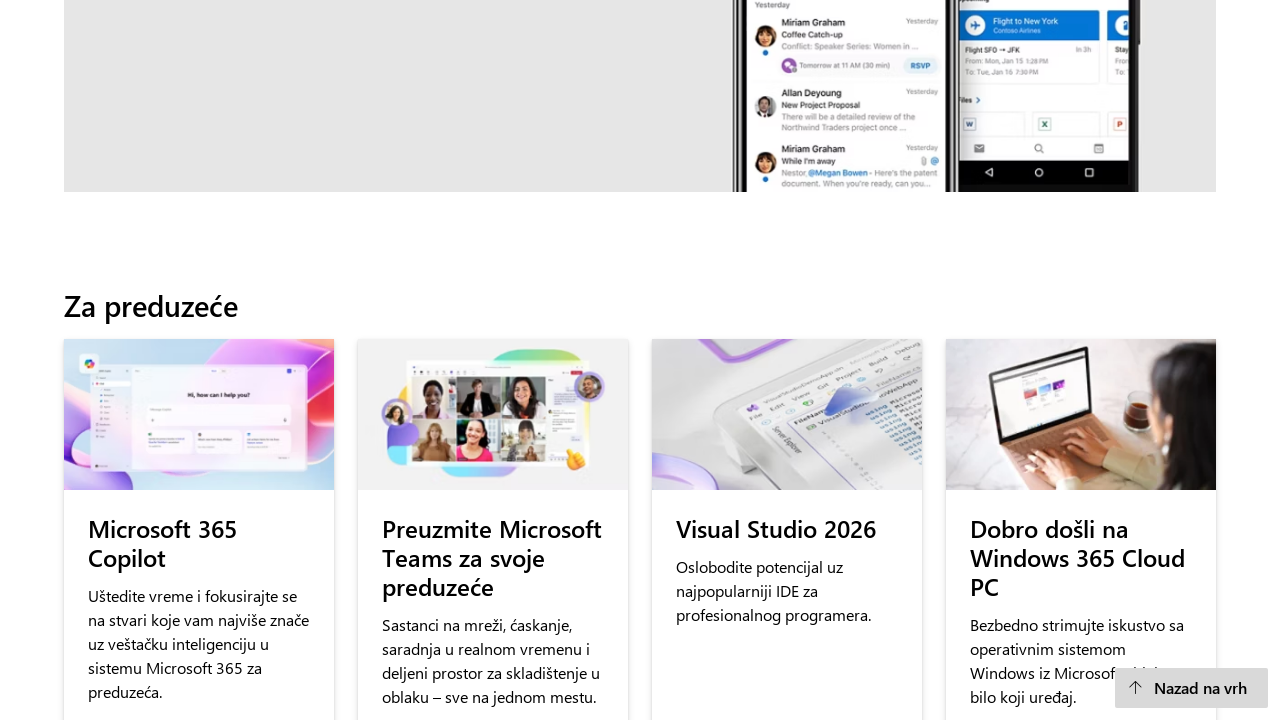

Scrolled up 380 pixels
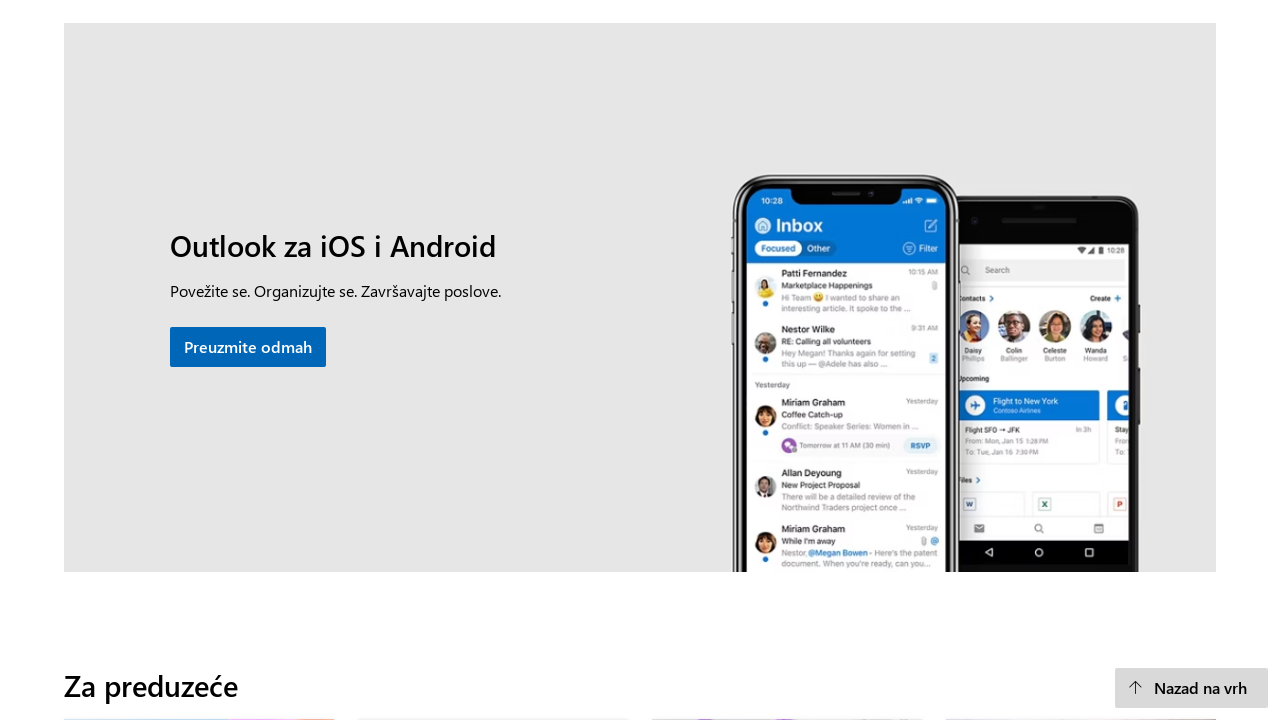

Waited 2000ms after first scroll up
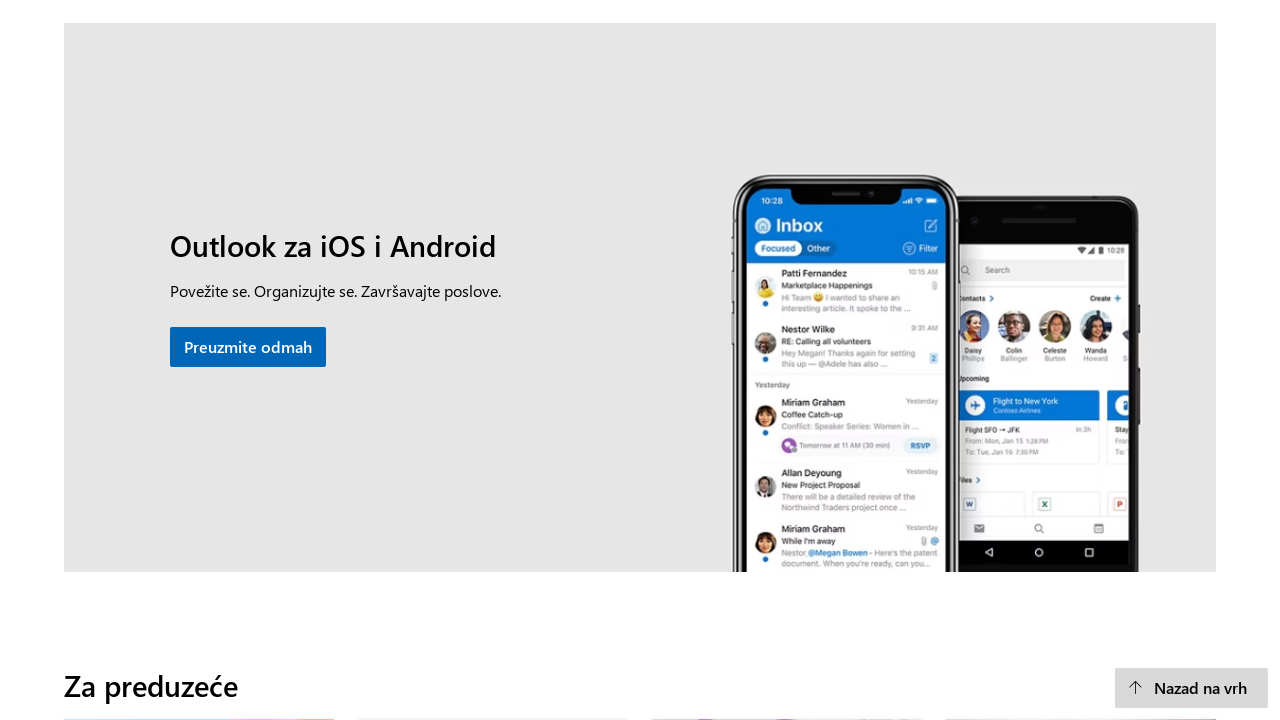

Scrolled up 1100 pixels
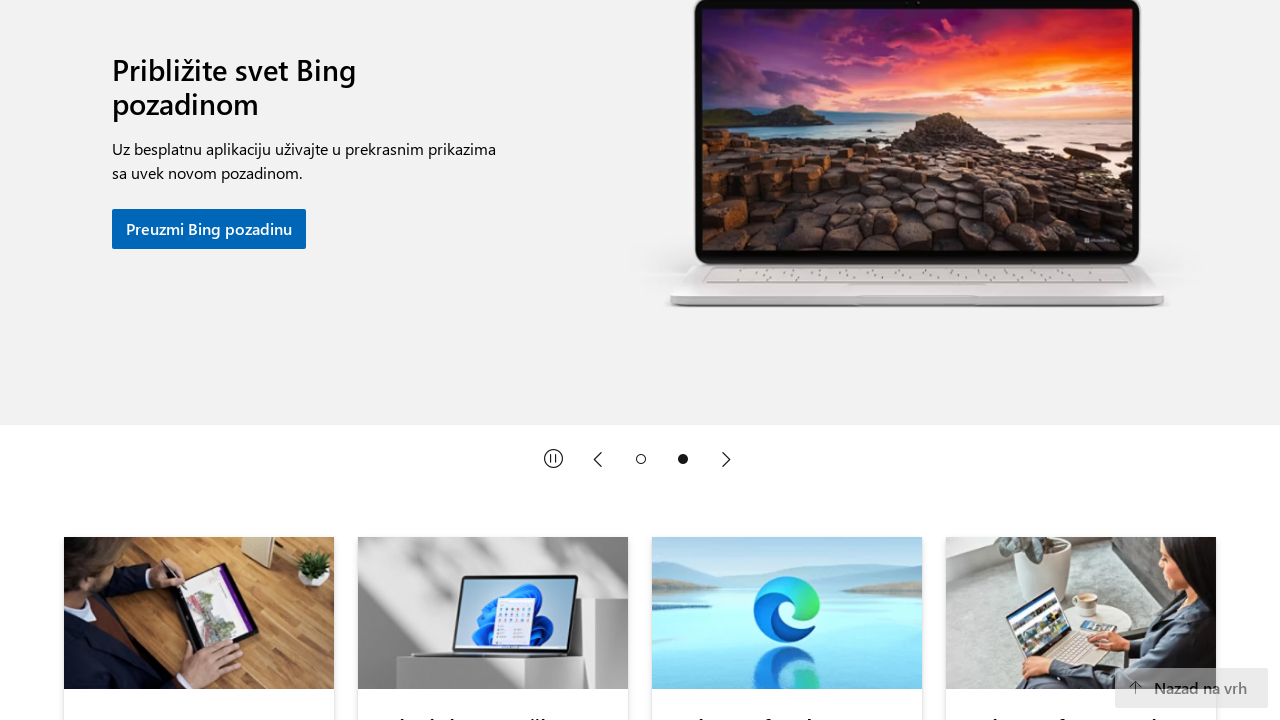

Waited 4000ms after second scroll up
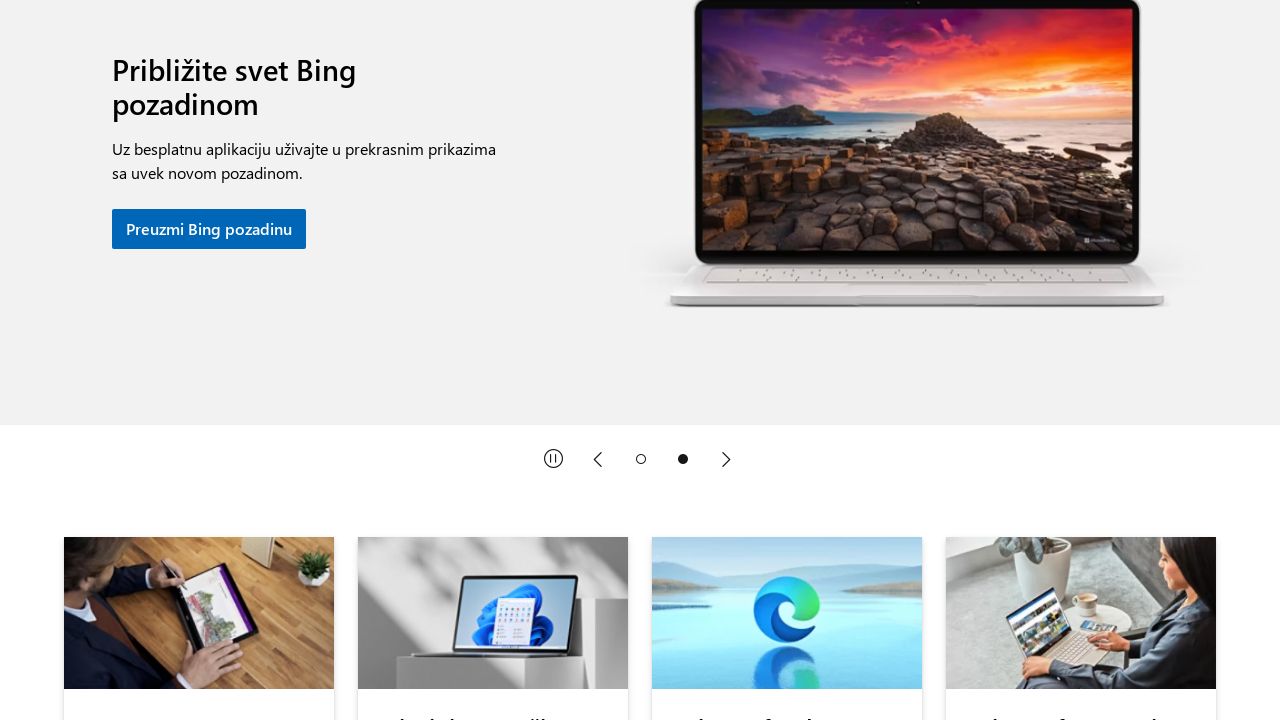

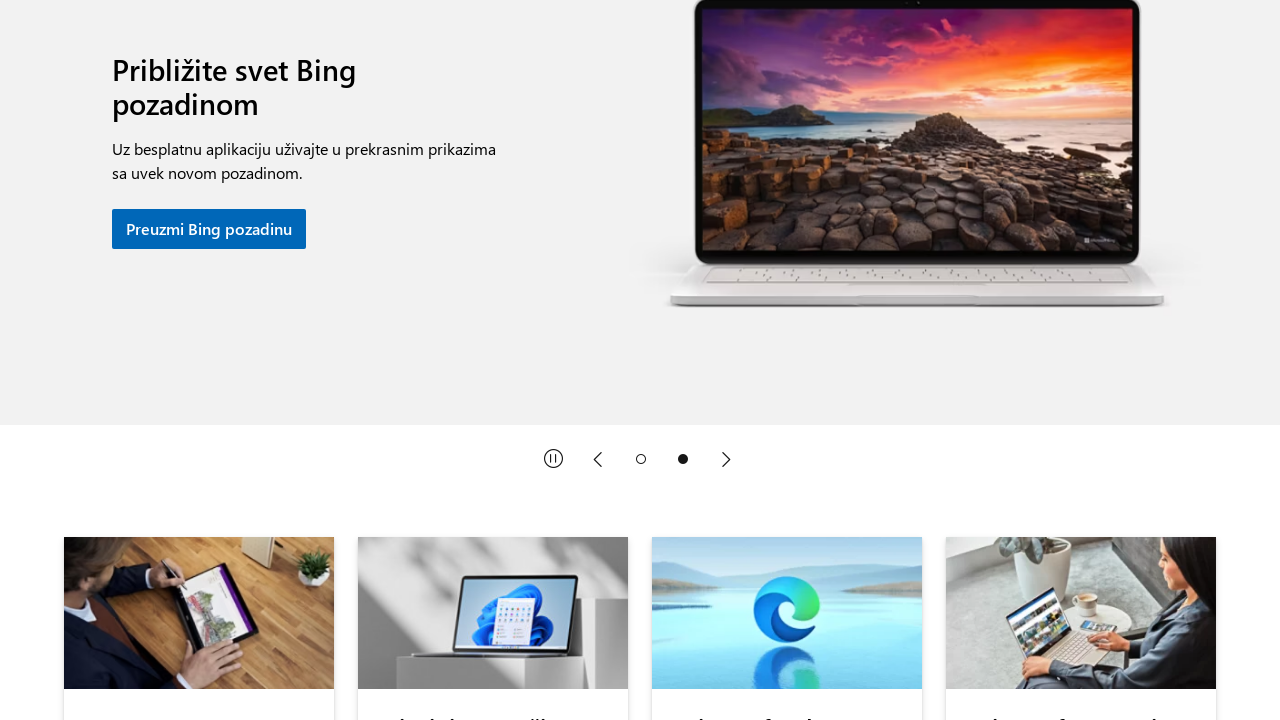